Tests popup window handling by opening a new window, interacting with it, closing it, and returning to the parent window

Starting URL: https://demo.automationtesting.in/Windows.html

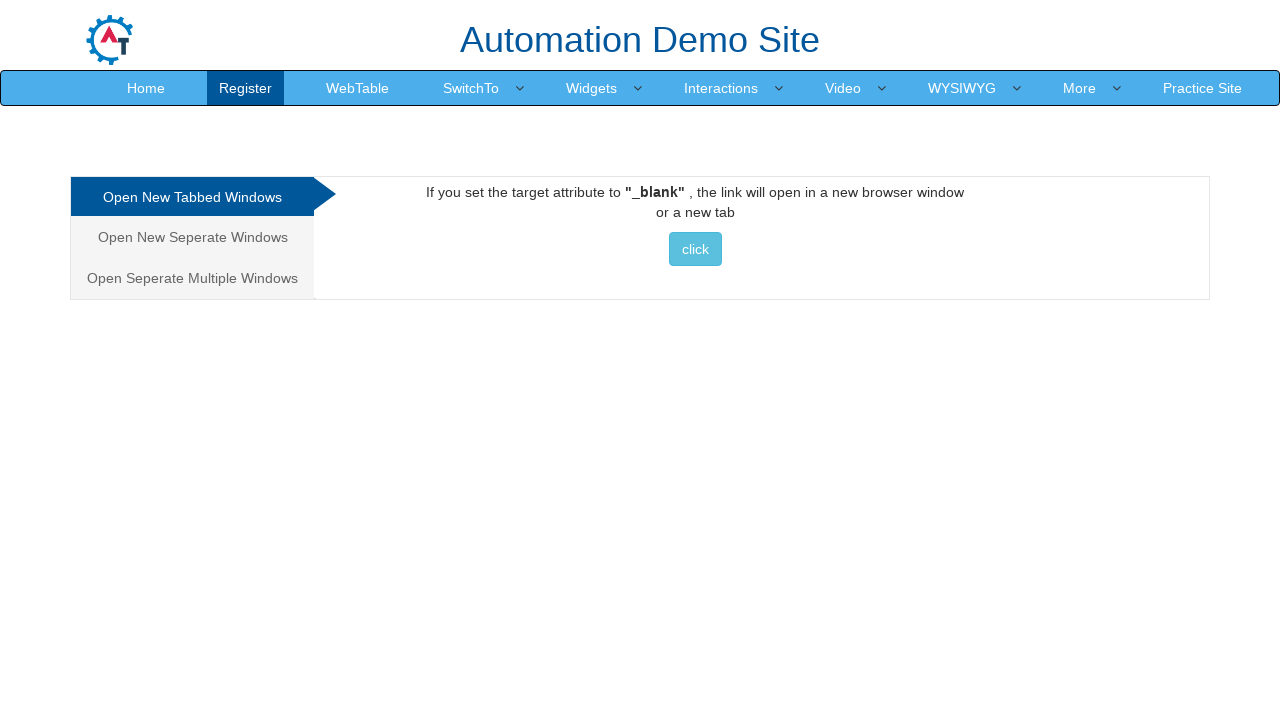

Clicked on 'Open New Seperate Windows' tab at (192, 237) on xpath=/html/body/div[1]/div/div/div/div[1]/ul/li[2]/a
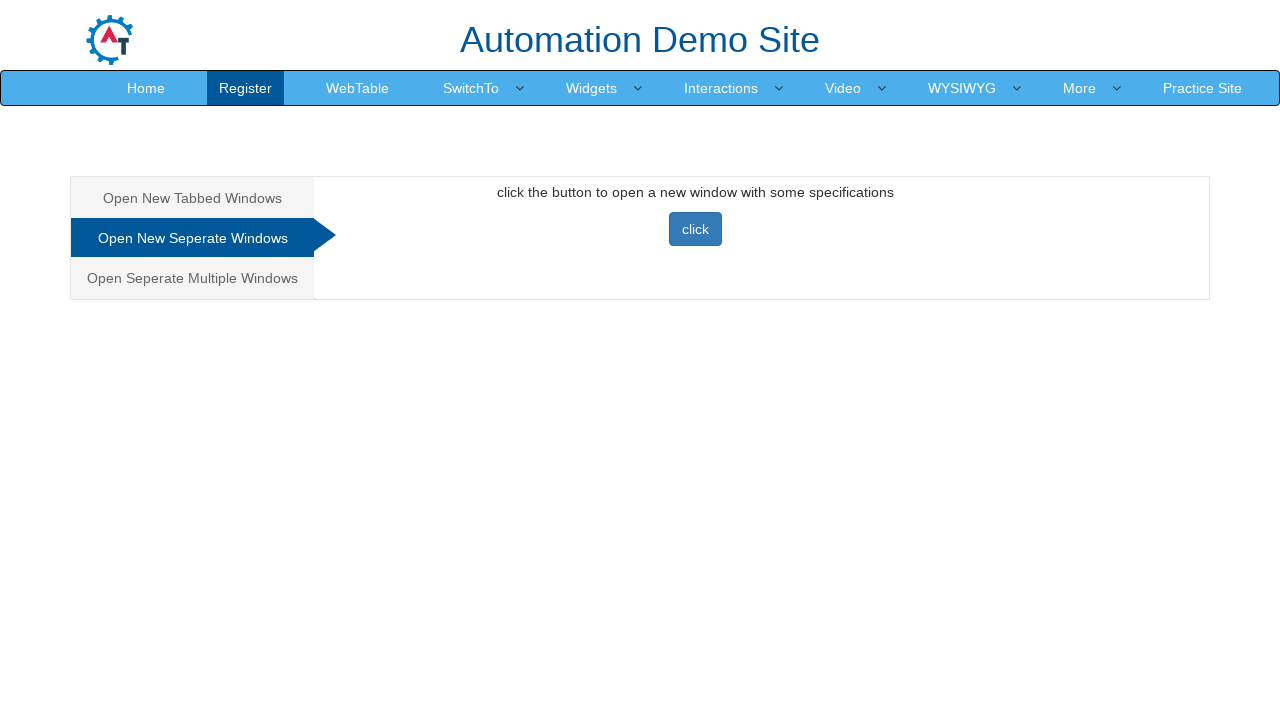

Clicked button to open new window at (695, 229) on xpath=//*[@id="Seperate"]/button
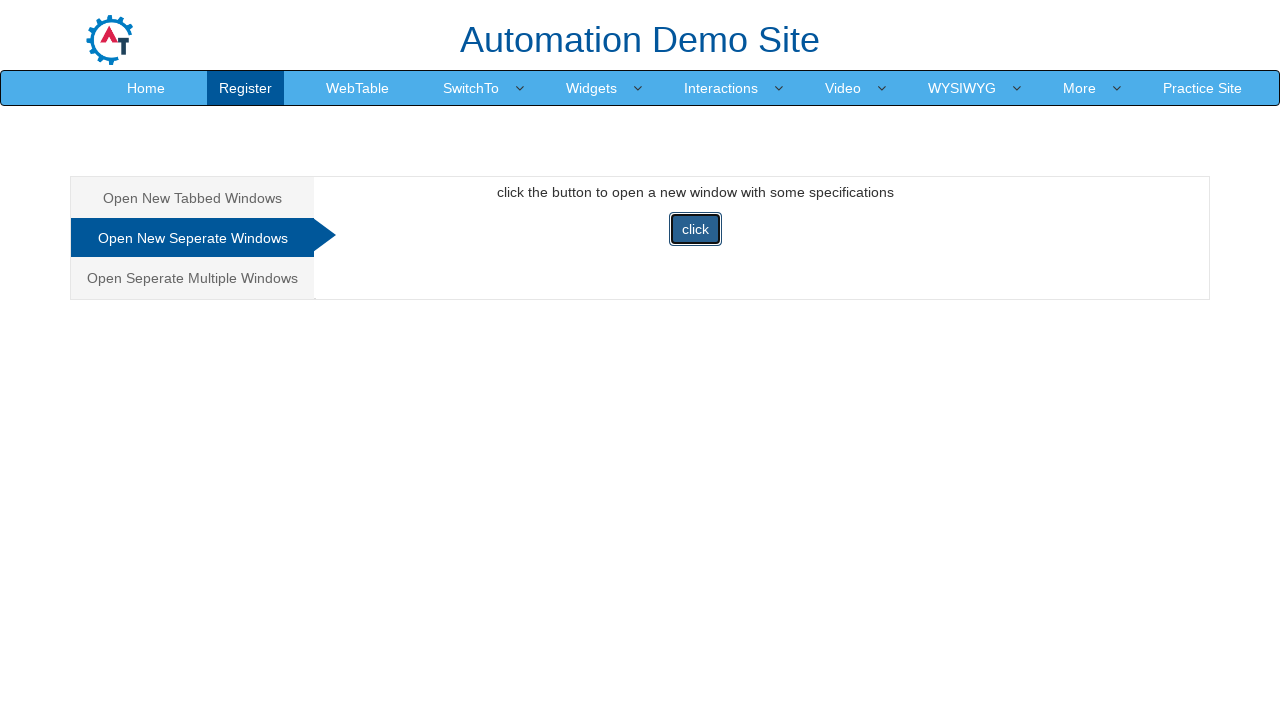

Waited for new window to open
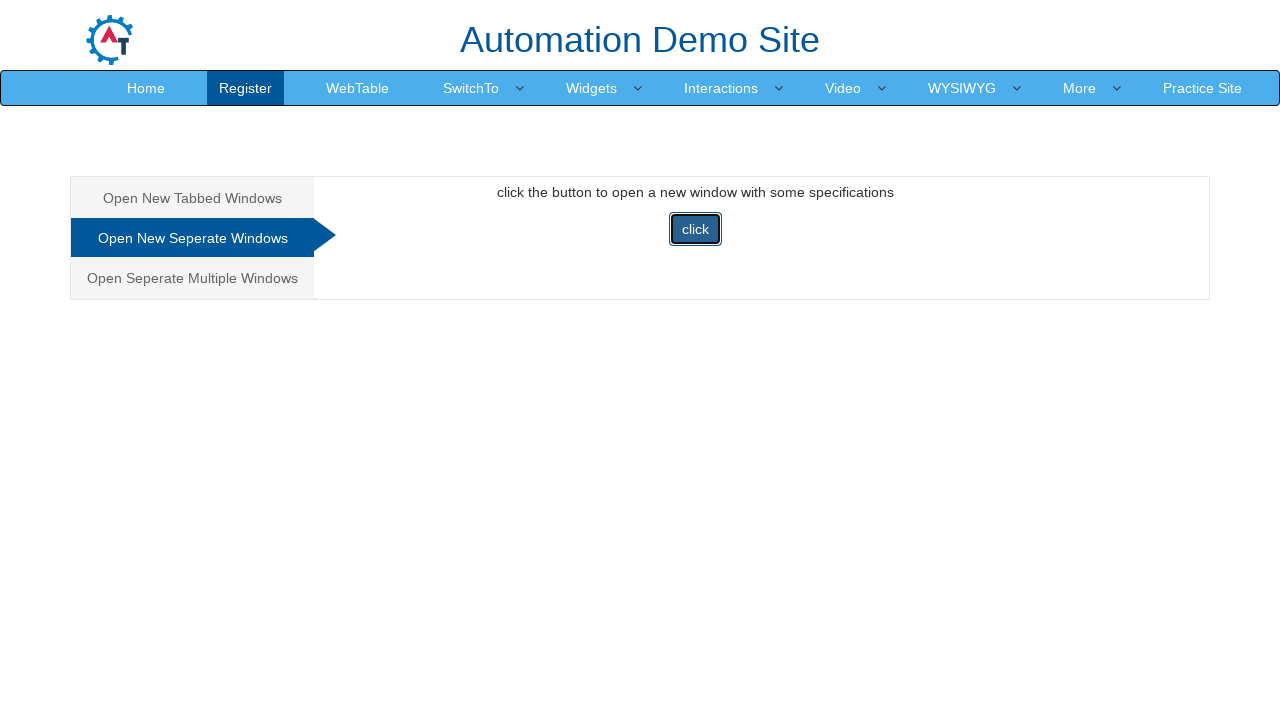

Retrieved all open pages in context
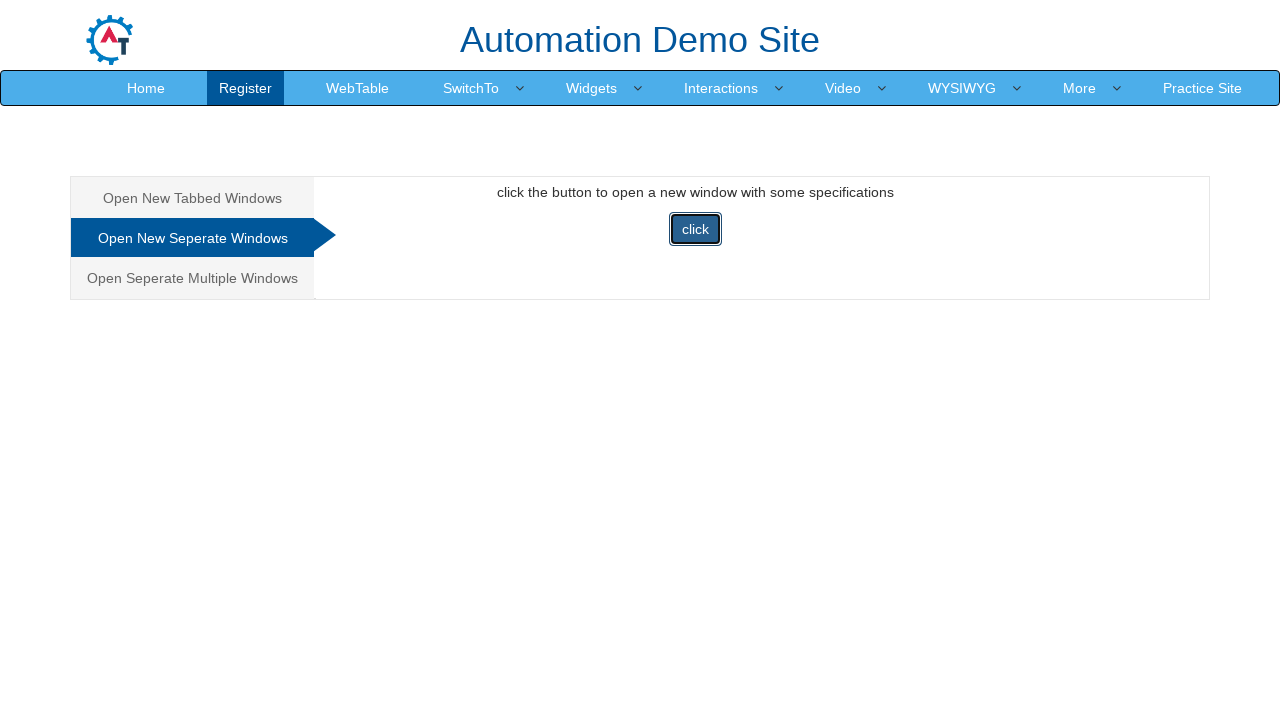

Switched to newly opened window
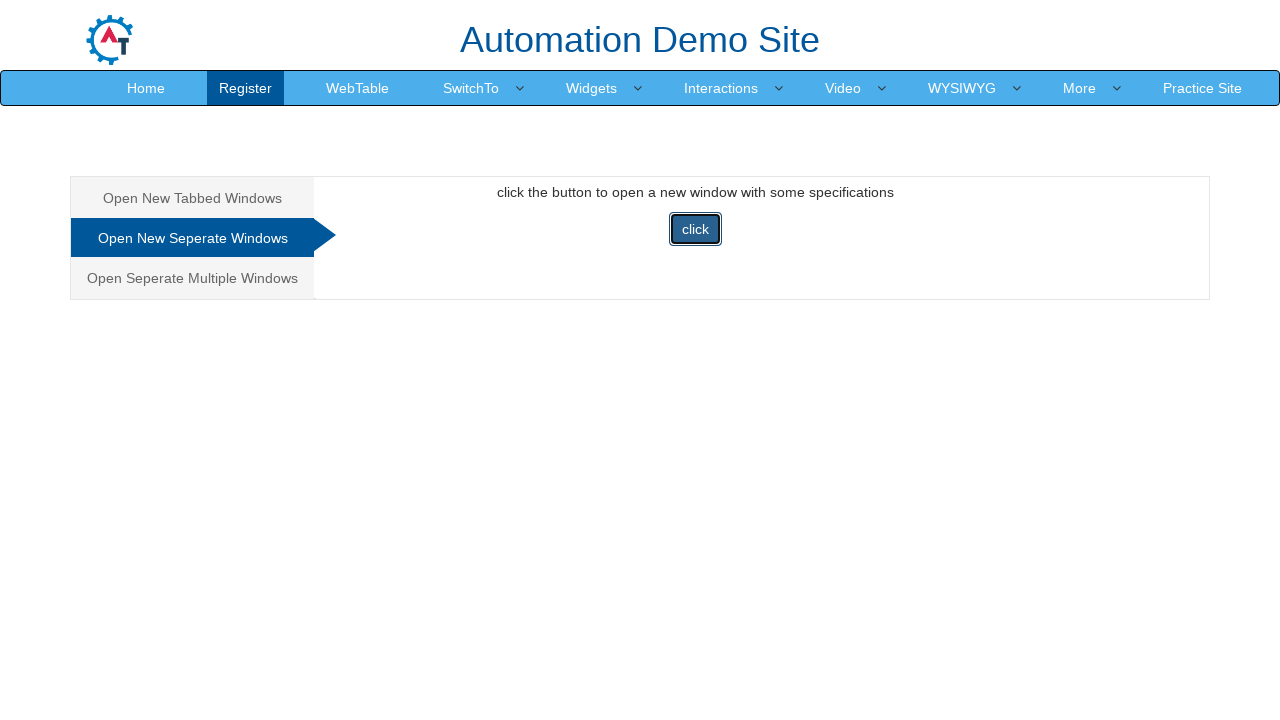

Clicked on Blog button in new window at (969, 32) on xpath=//*[@id="main_navbar"]/ul/li[6]/a/span
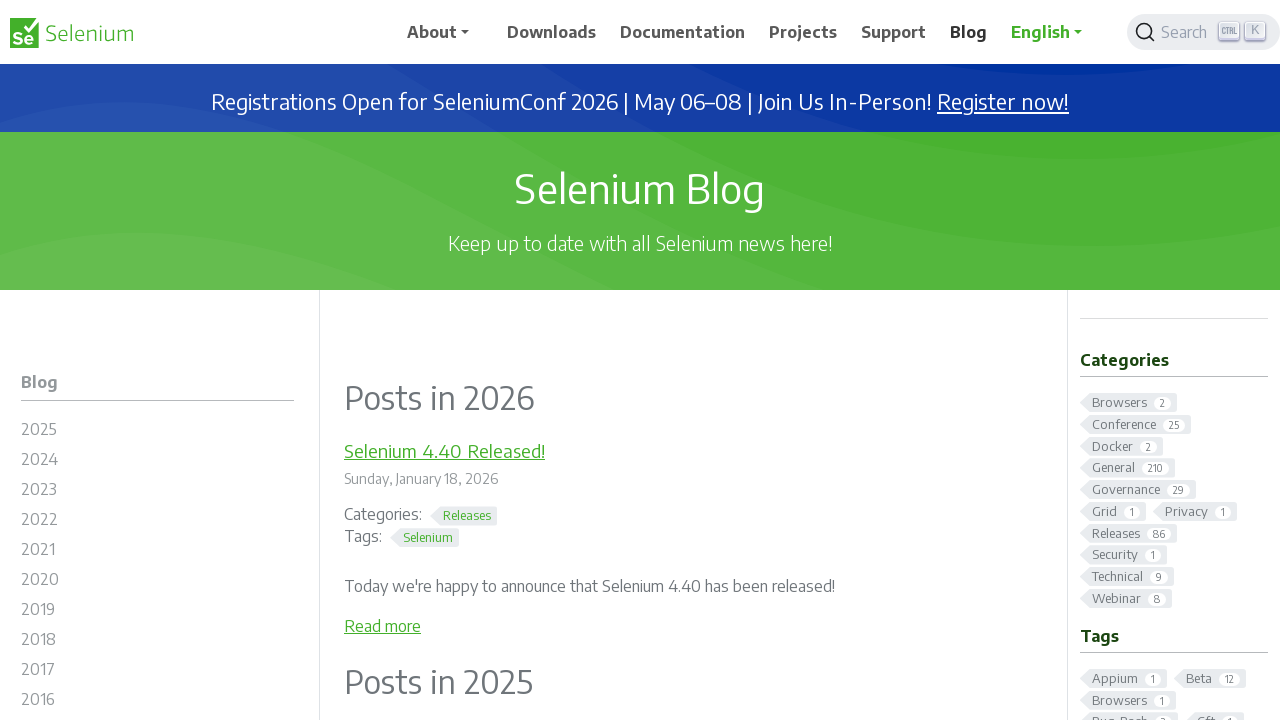

Closed the new window
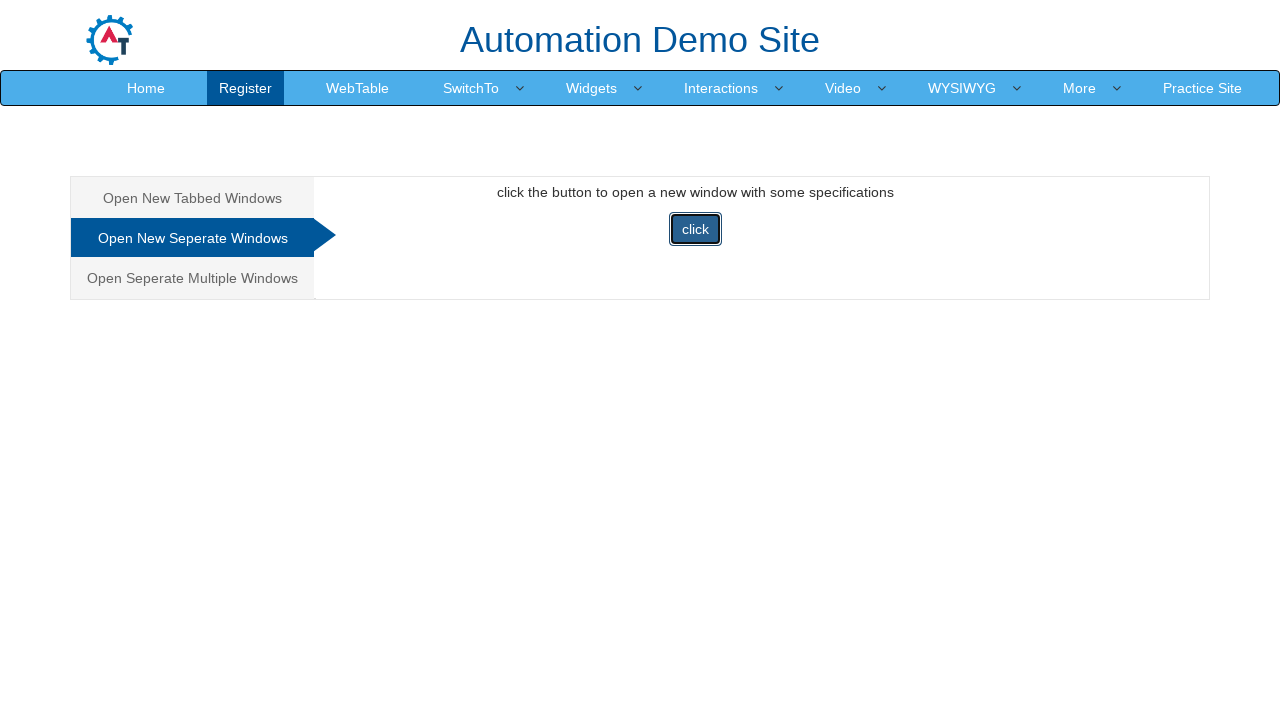

Clicked on Home link in original window at (146, 88) on text=Home
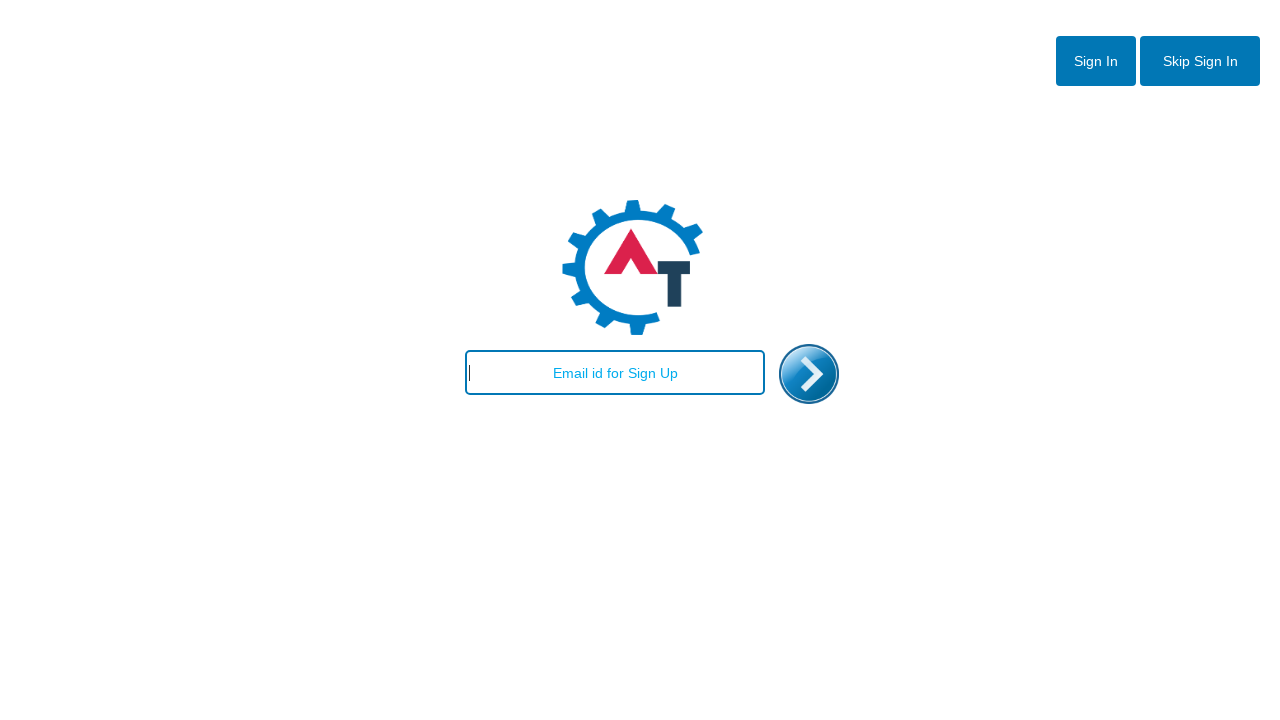

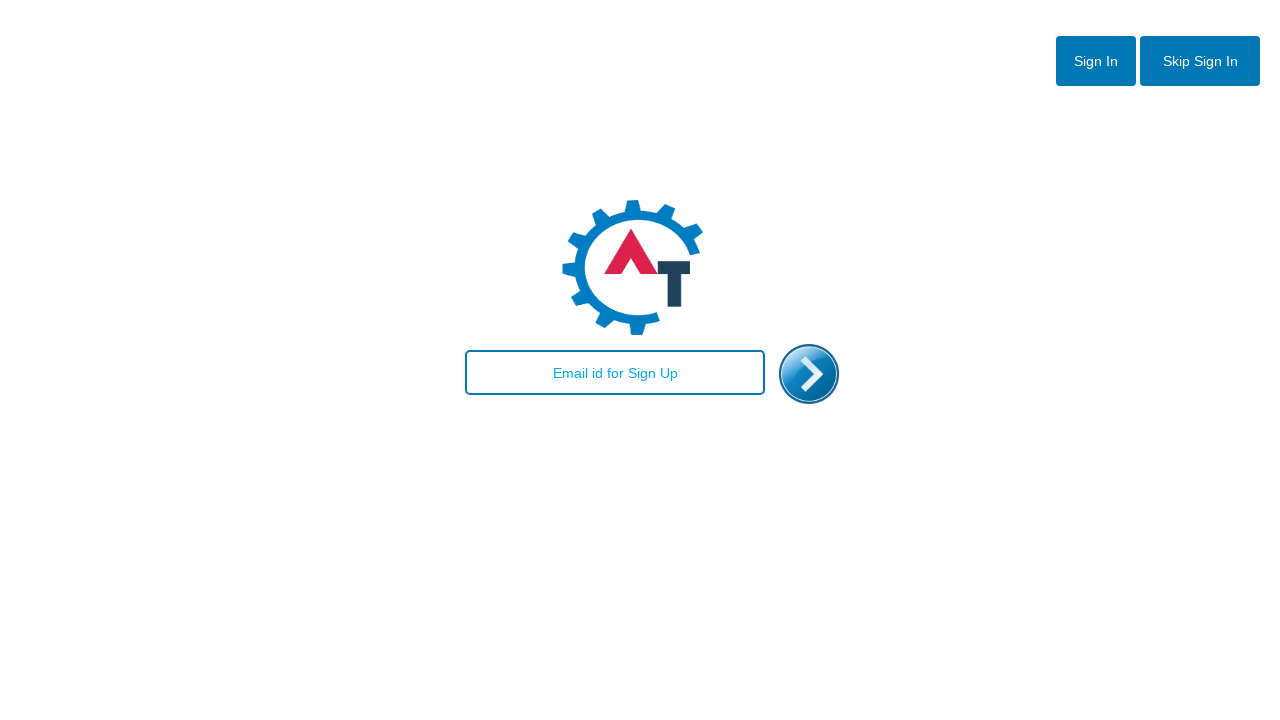